Tests hover functionality by hovering over the first avatar image and verifying that additional user information (caption) becomes visible.

Starting URL: http://the-internet.herokuapp.com/hovers

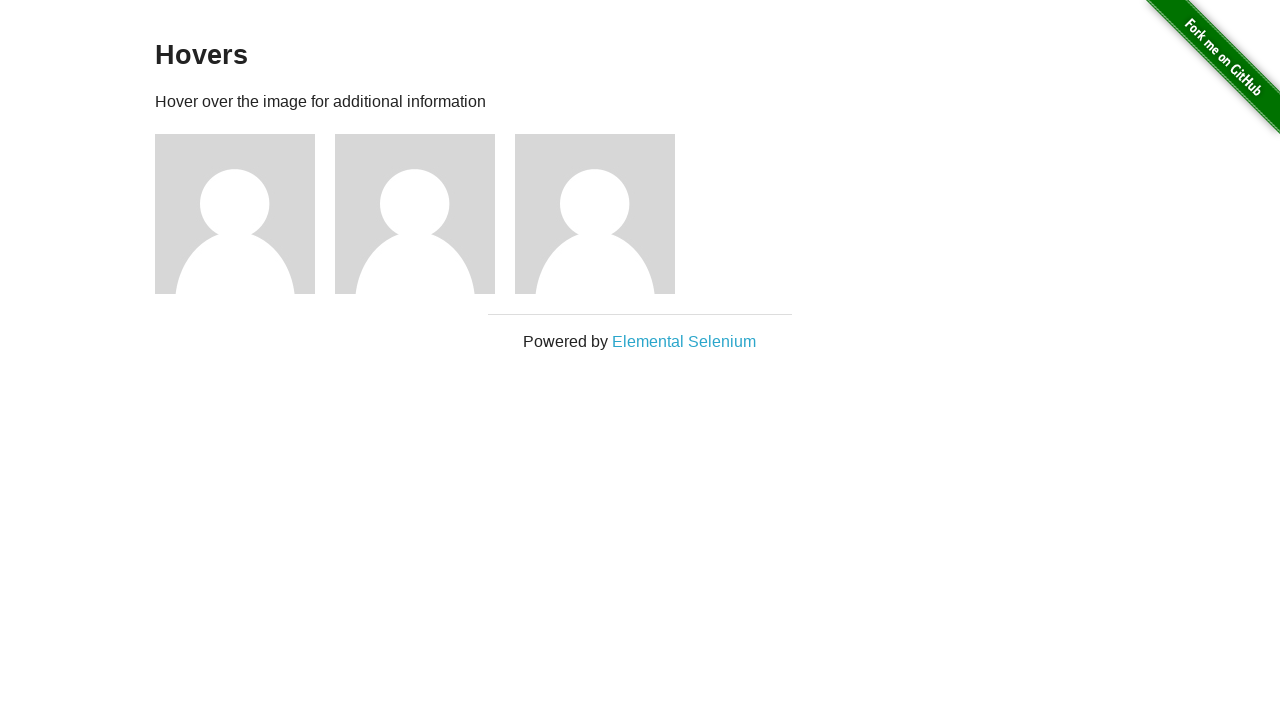

Navigated to hovers page
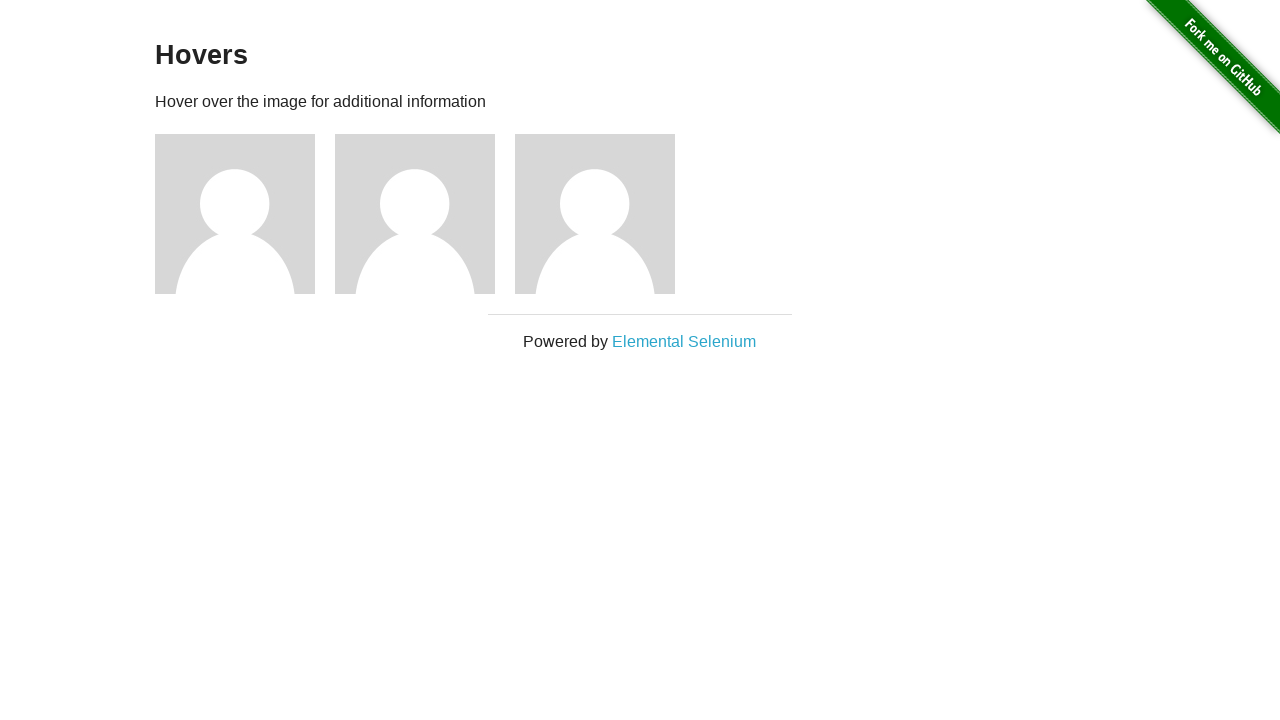

Hovered over the first avatar image at (245, 214) on .figure >> nth=0
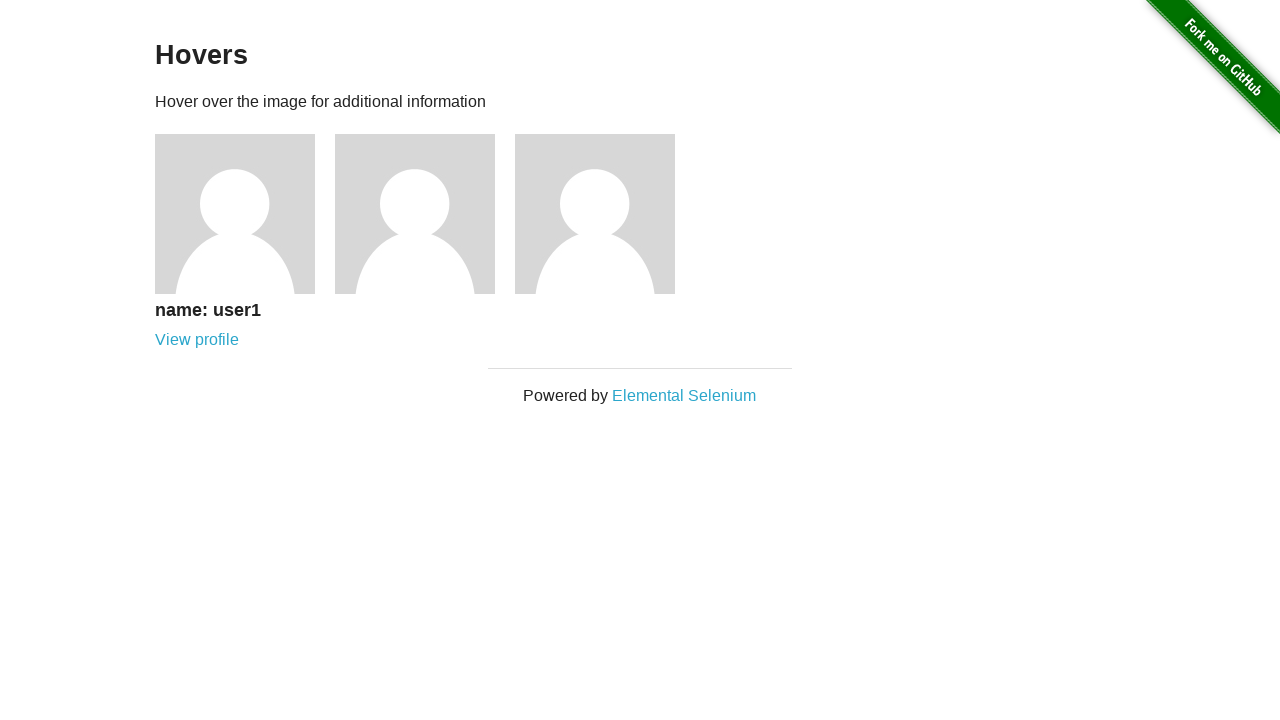

Verified that user information caption is now visible
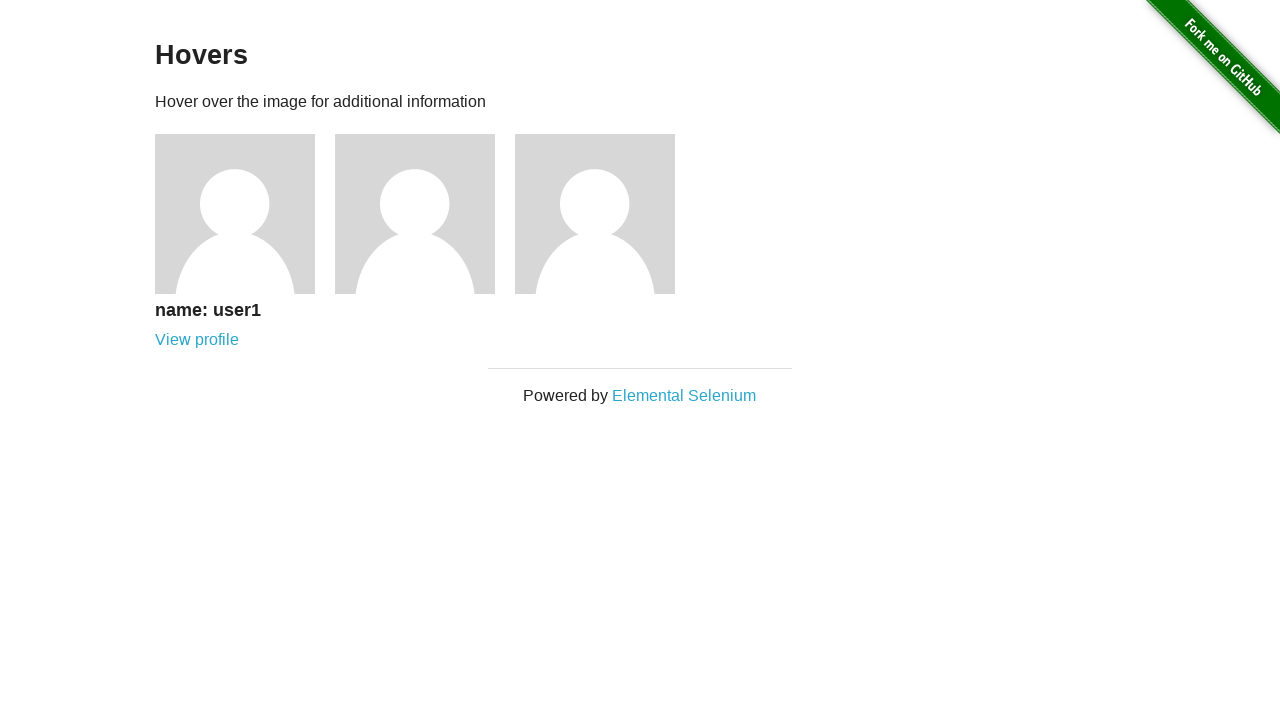

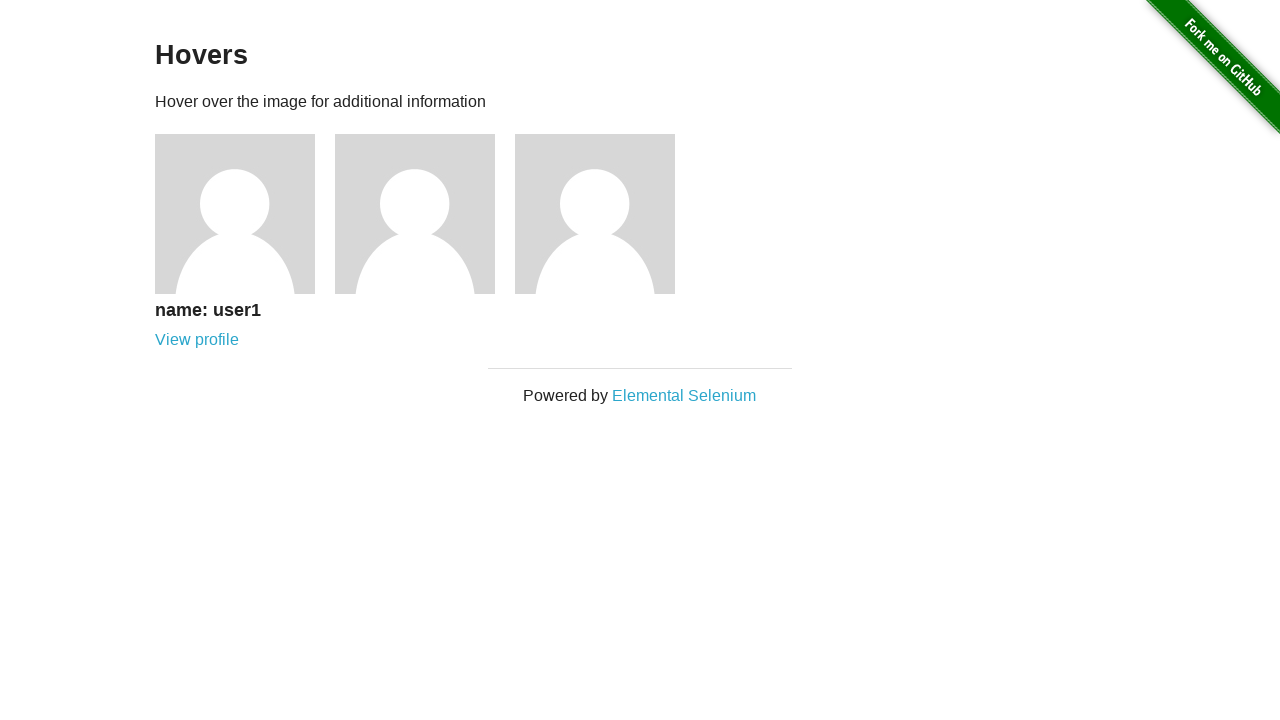